Demonstrates hovering over an element on the page

Starting URL: https://anhtester.com/

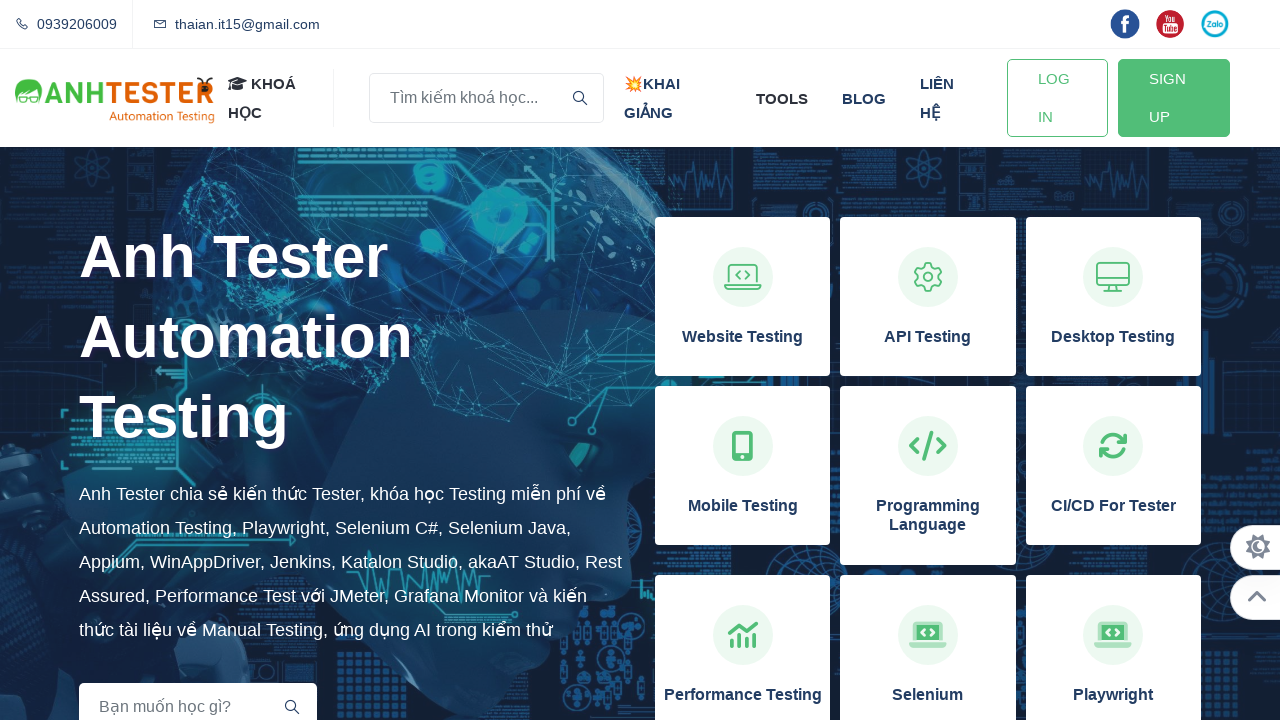

Located heading element 'Kiến thức Automation Testing'
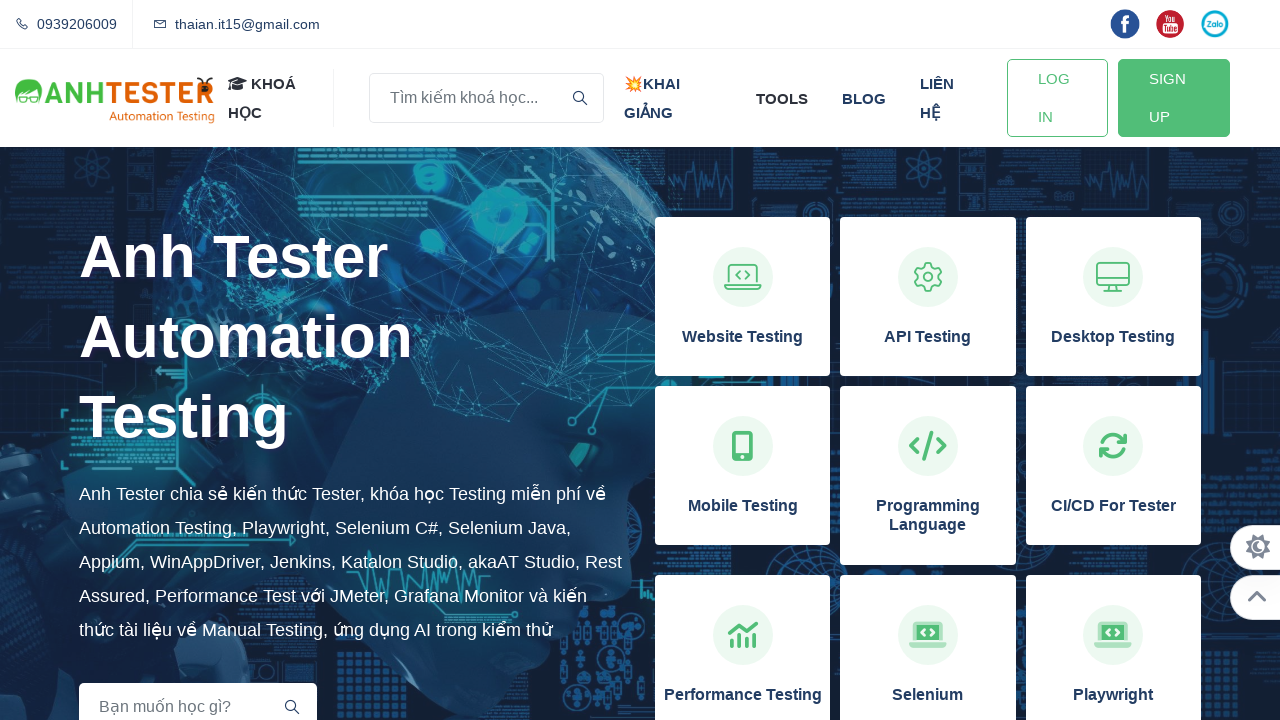

Hovered over the heading element at (640, 690) on xpath=//h2[contains(text(),'Kiến thức Automation Testing')]
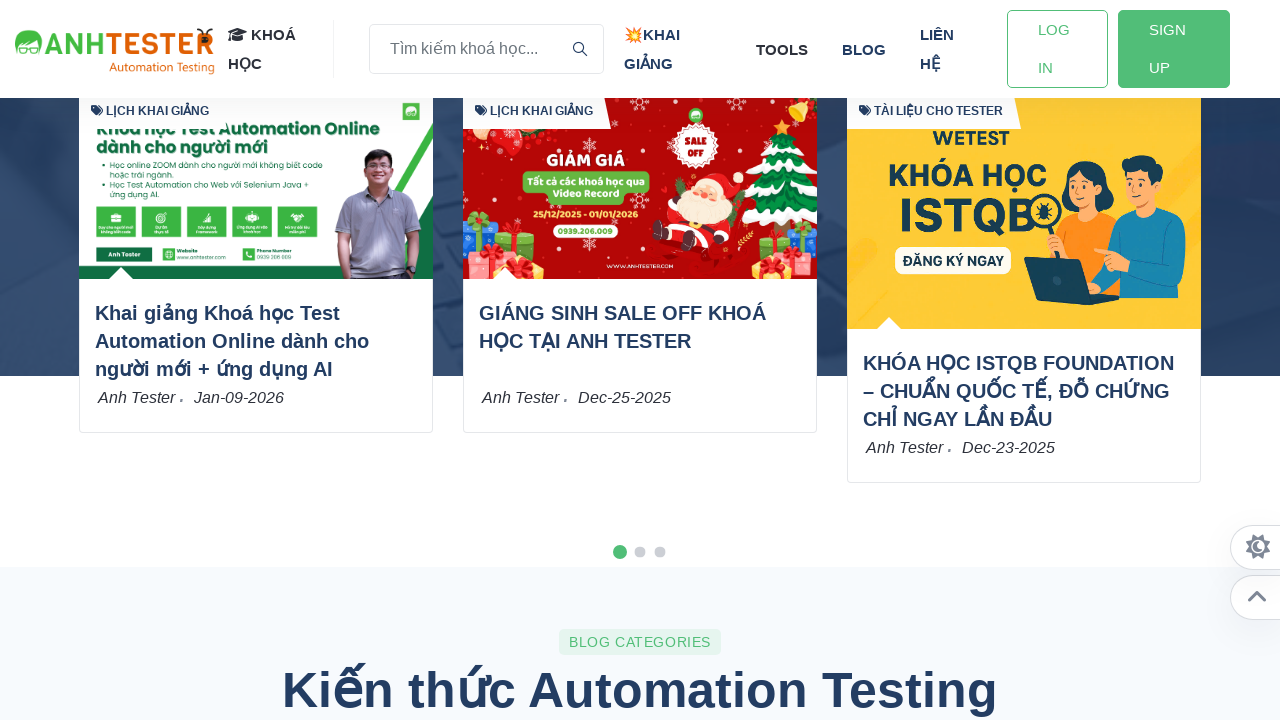

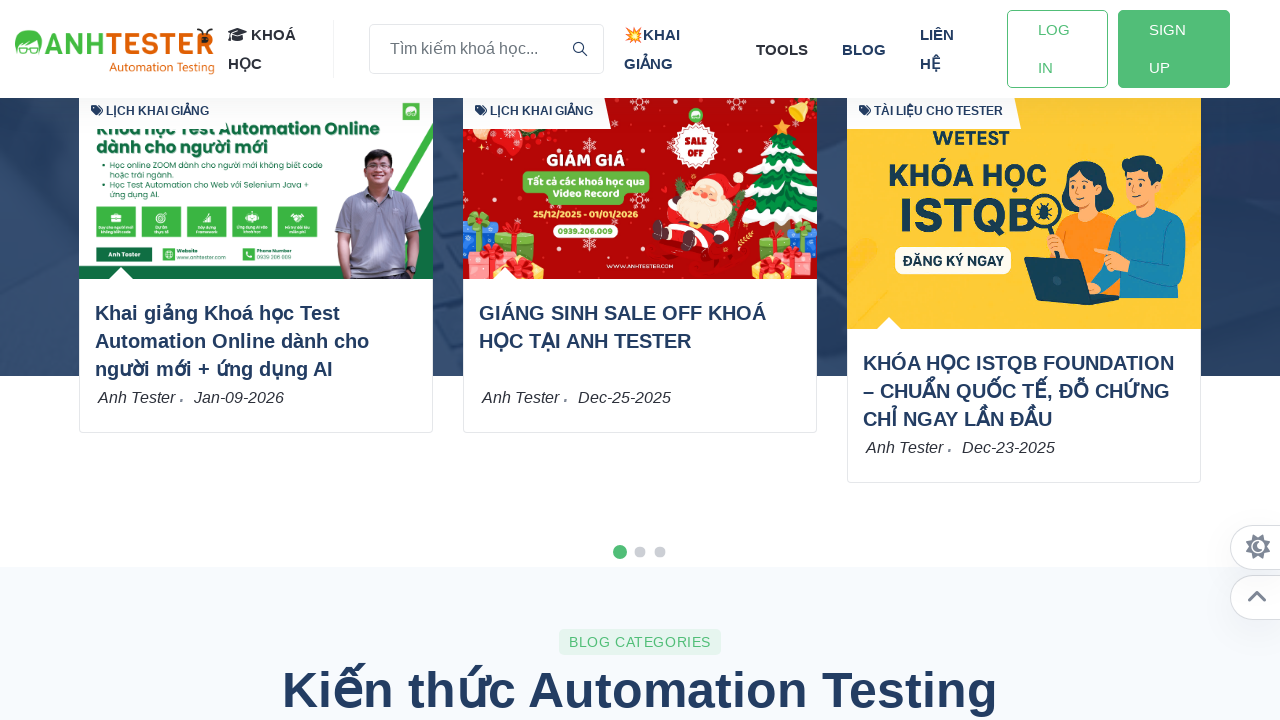